Verifies the OrangeHRM login page by checking the company logo visibility, page title, and current URL

Starting URL: https://opensource-demo.orangehrmlive.com/web/index.php/auth/login

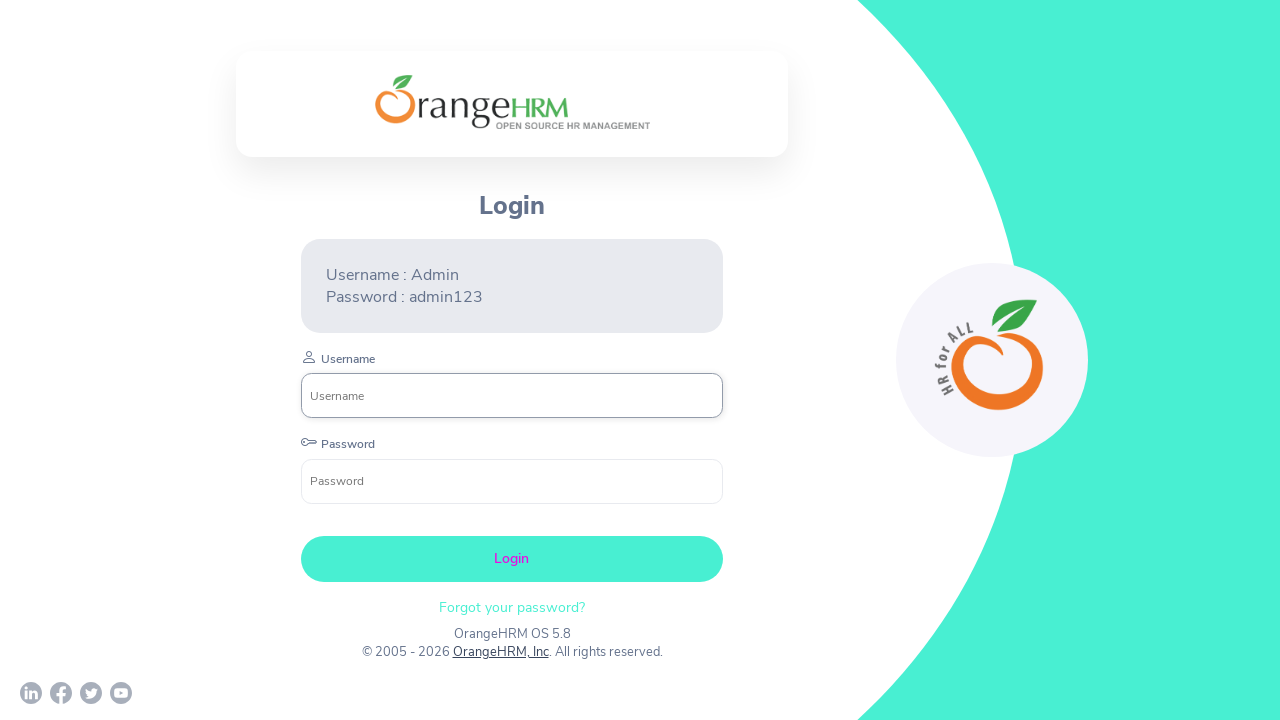

Located company logo element
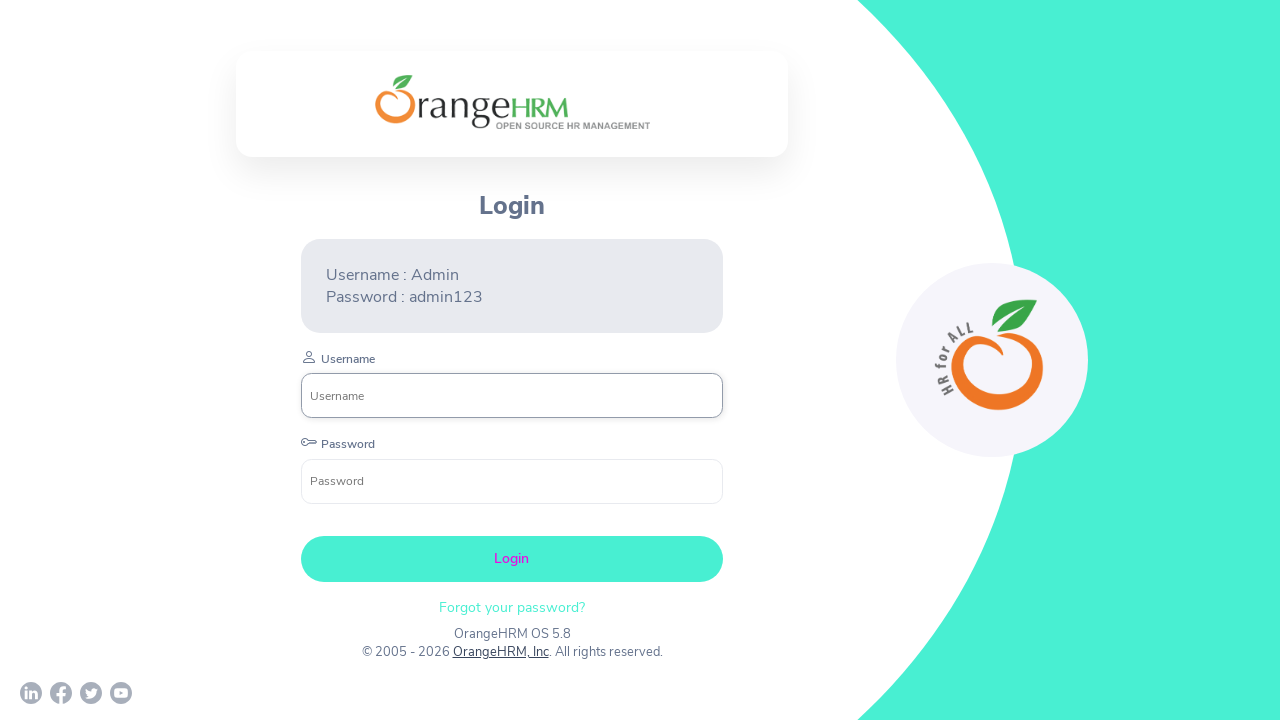

Verified company logo is visible
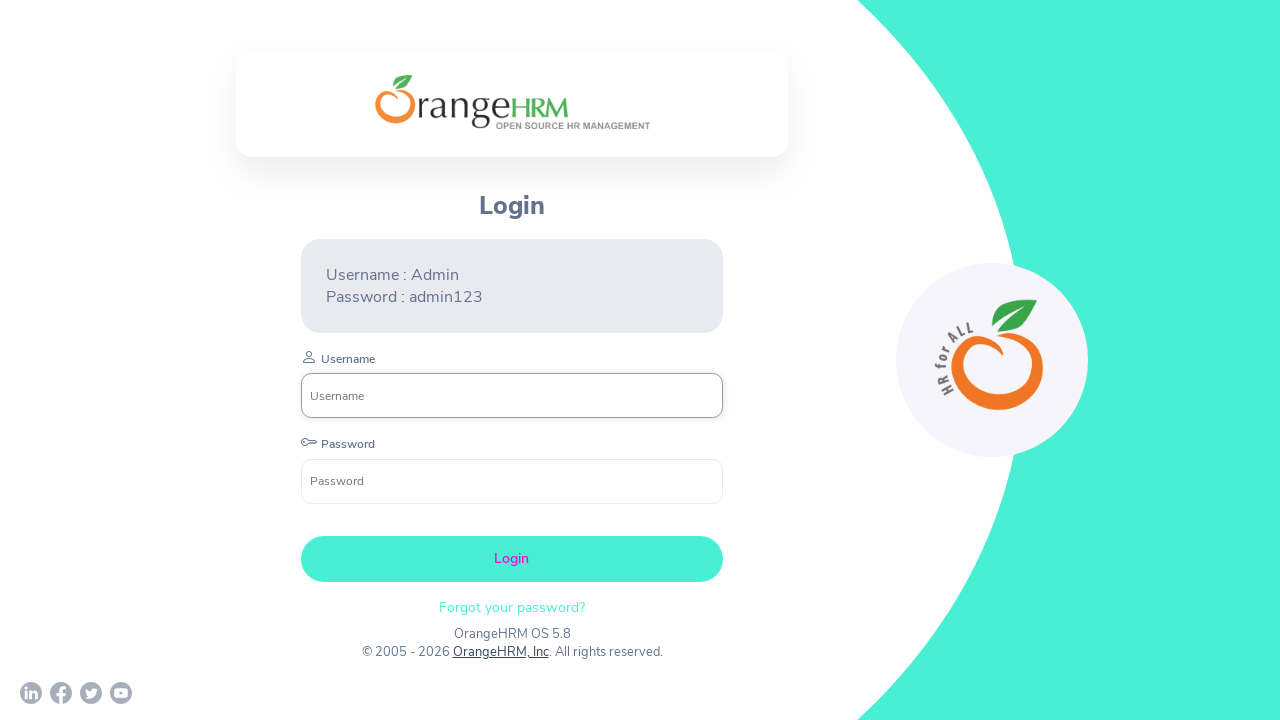

Verified page title is 'OrangeHRM'
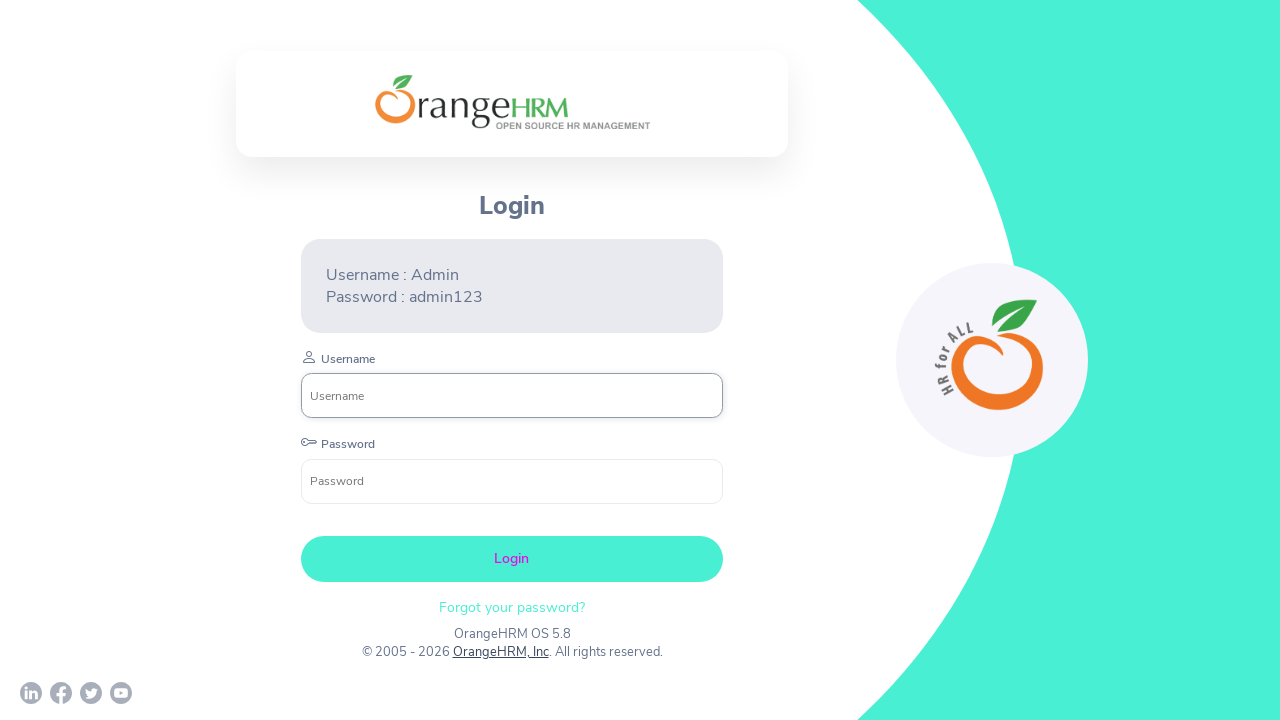

Verified current URL matches expected login page URL
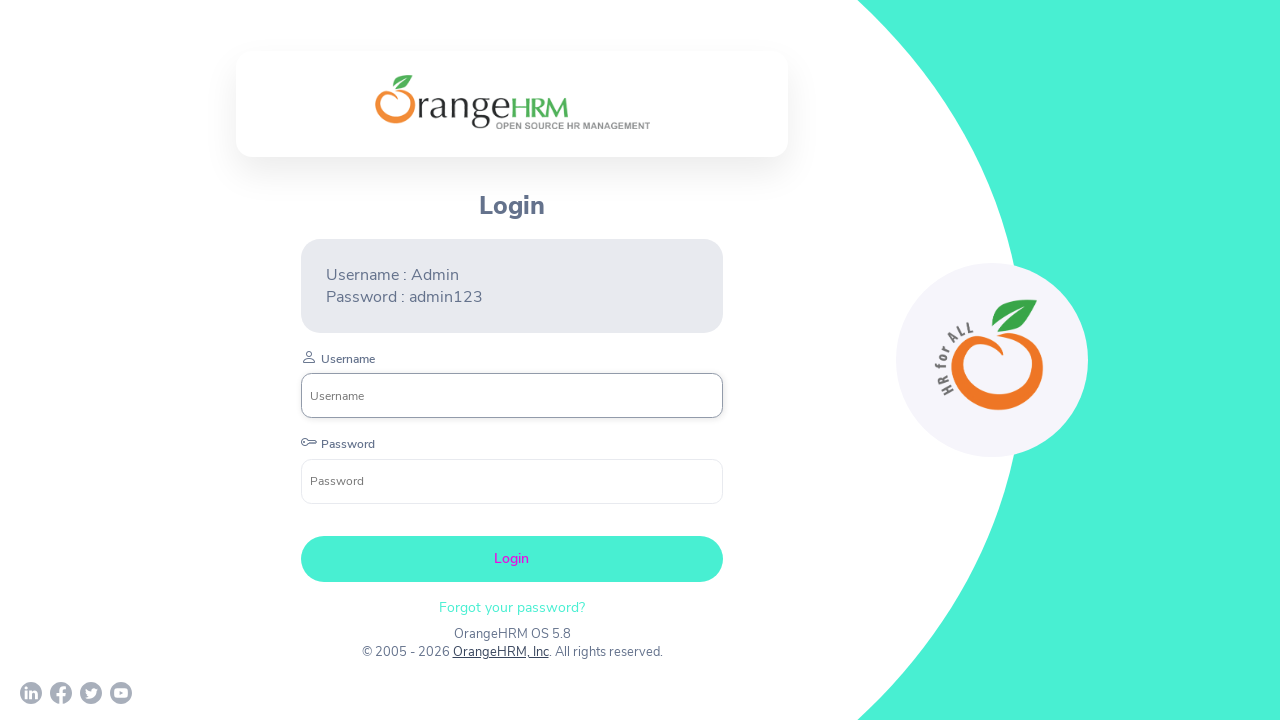

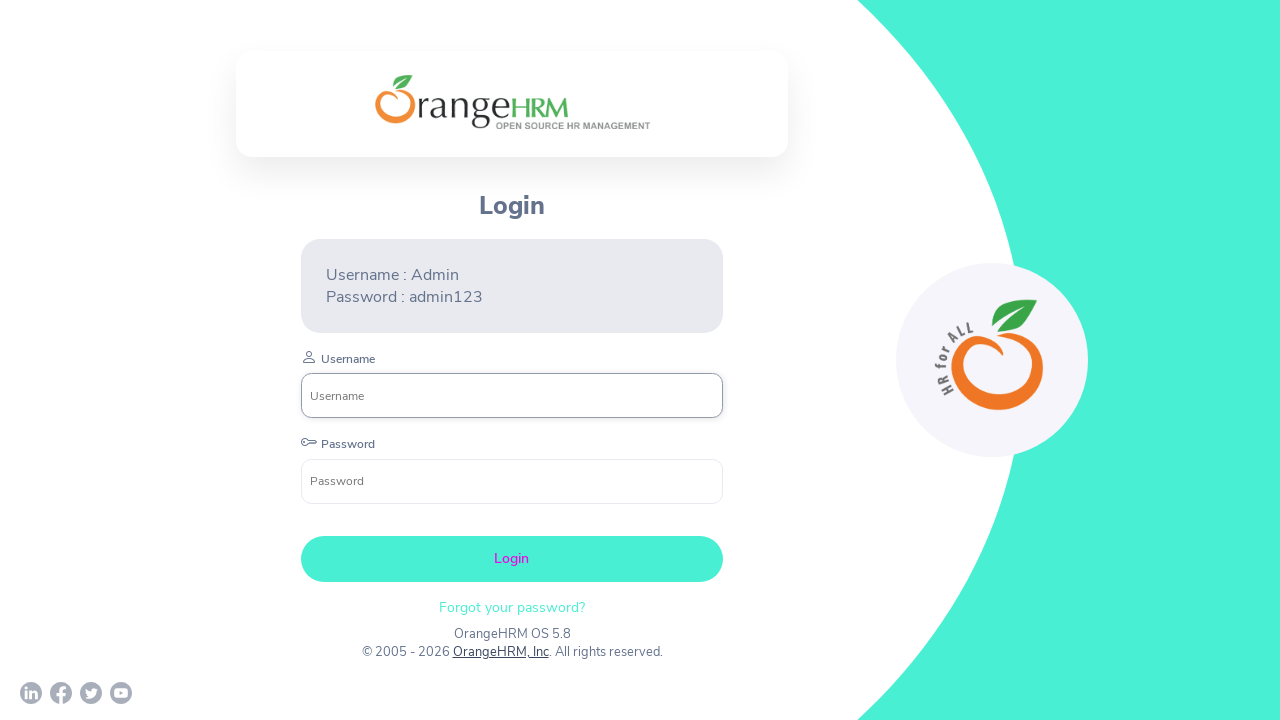